Tests checkbox functionality by clicking on two checkboxes on the page

Starting URL: https://the-internet.herokuapp.com/checkboxes

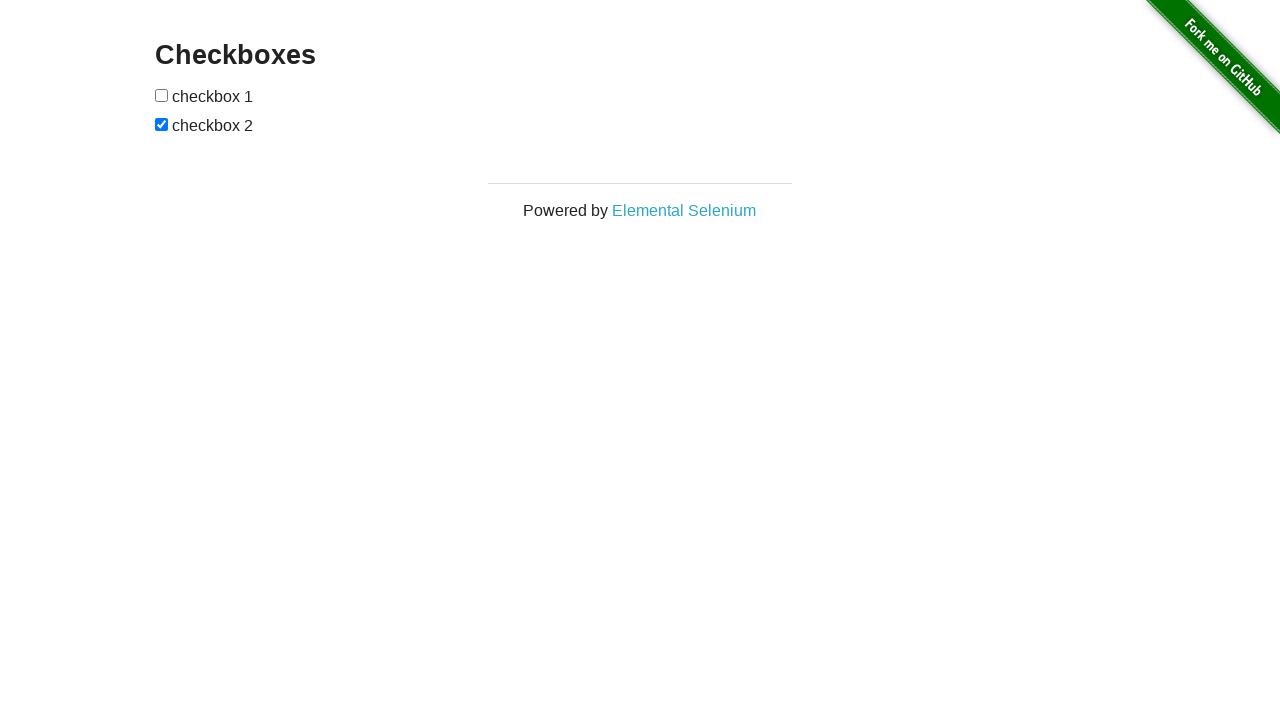

Clicked the first checkbox at (162, 95) on #checkboxes input:first-child
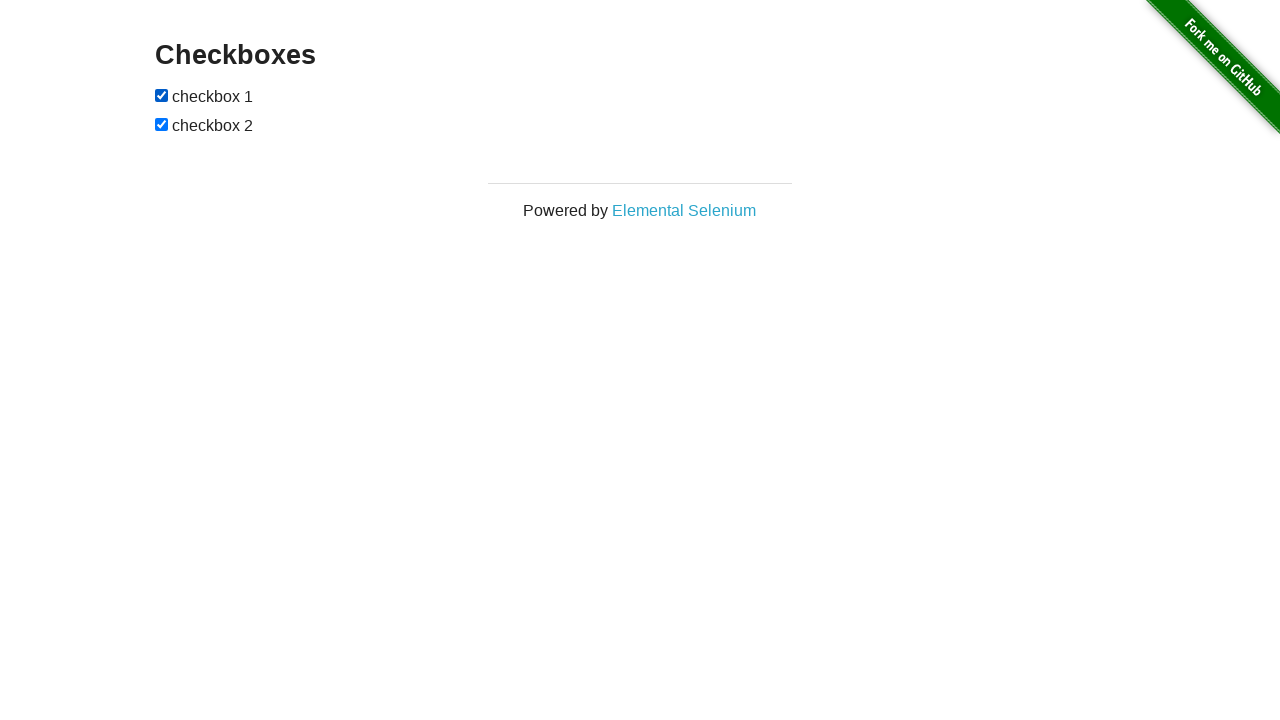

Clicked the second checkbox at (162, 124) on #checkboxes :nth-child(3)
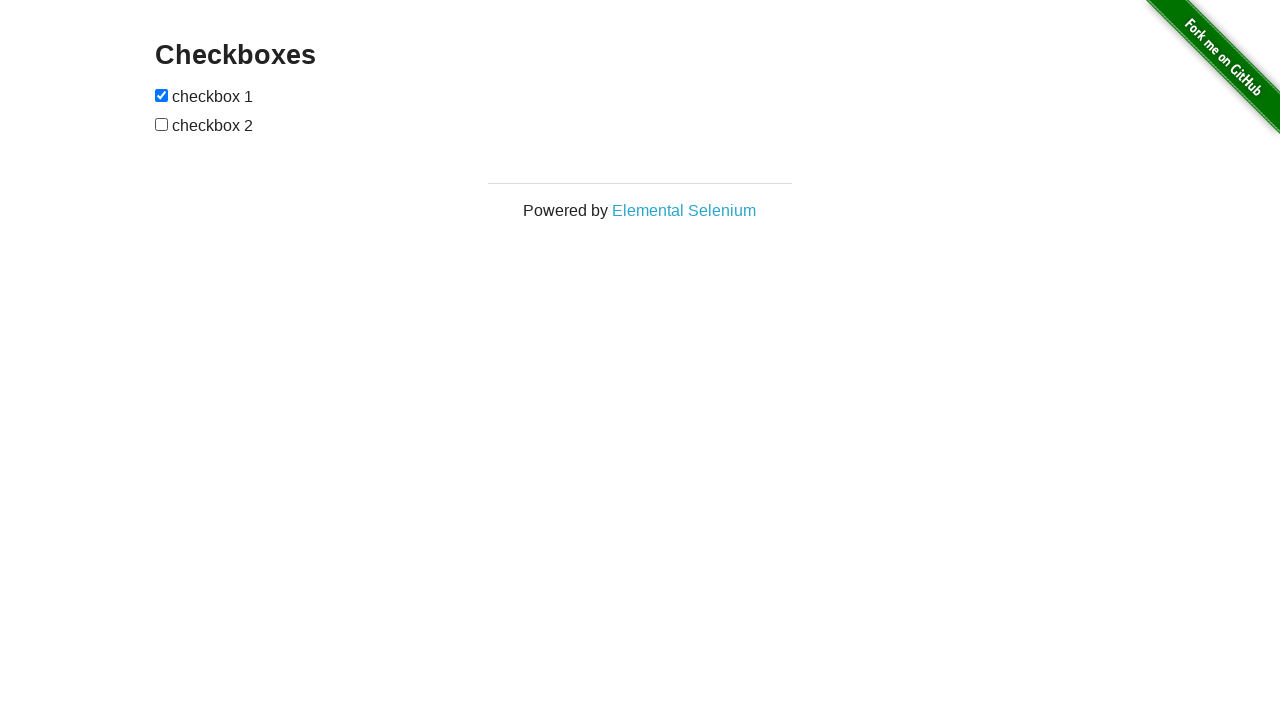

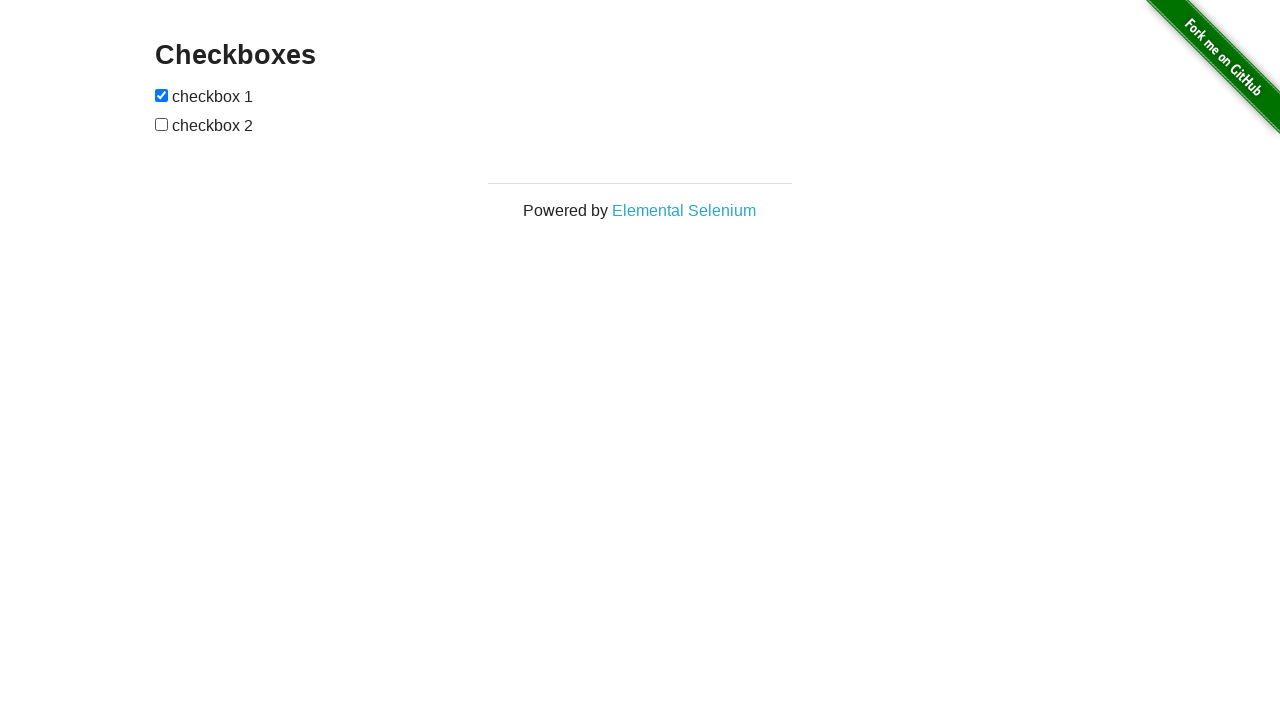